Verifies the table column headers on the Challenging DOM page

Starting URL: https://the-internet.herokuapp.com/

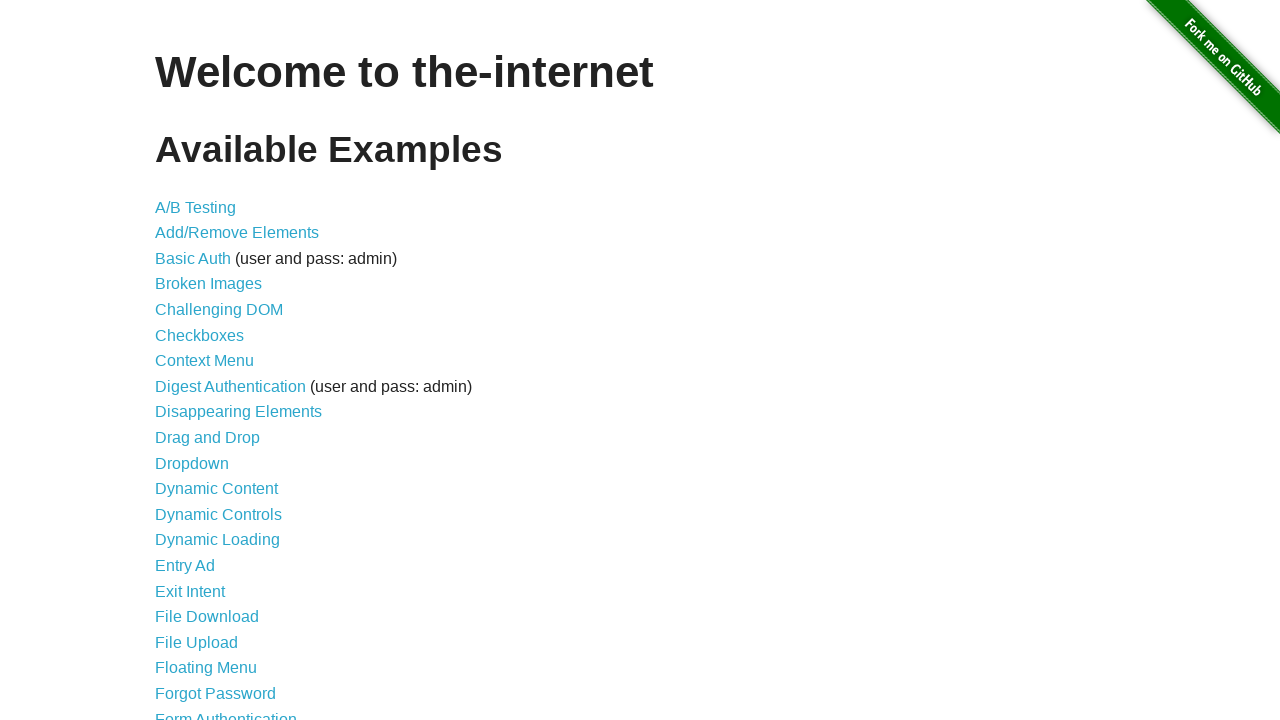

Clicked on Challenging DOM link at (219, 310) on xpath=//a[normalize-space()='Challenging DOM']
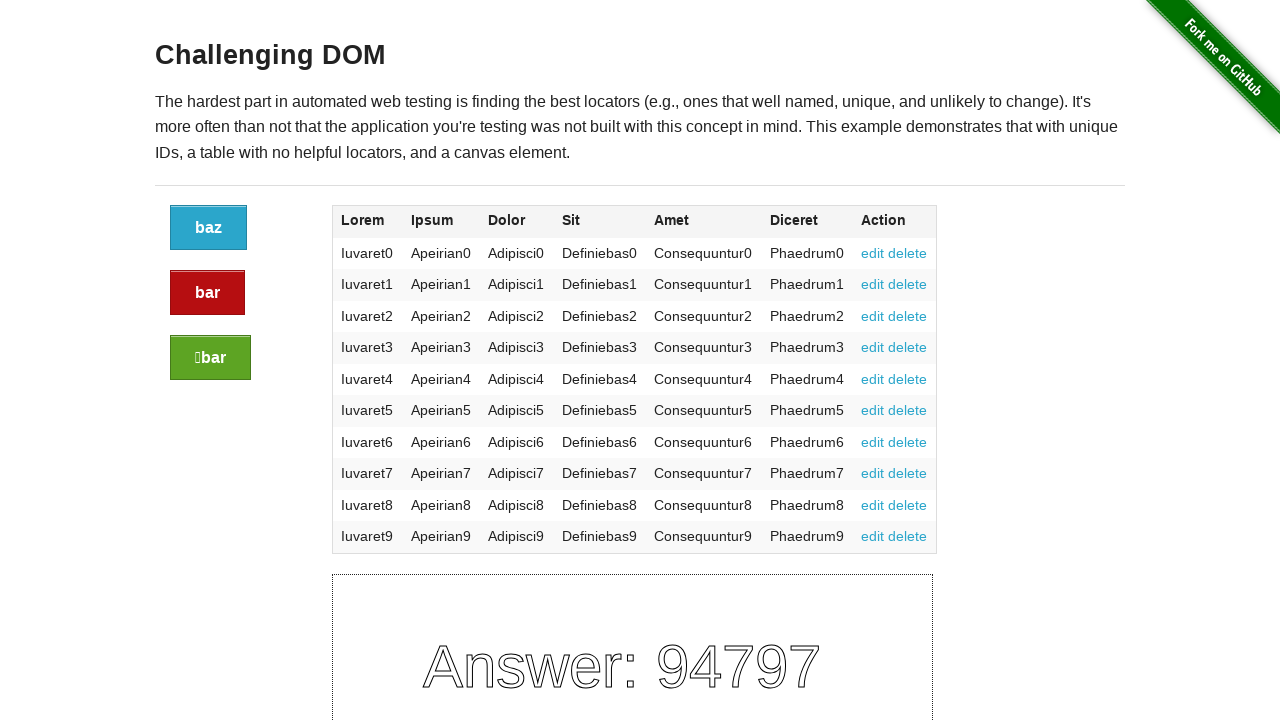

Challenging DOM page loaded with h3 element present
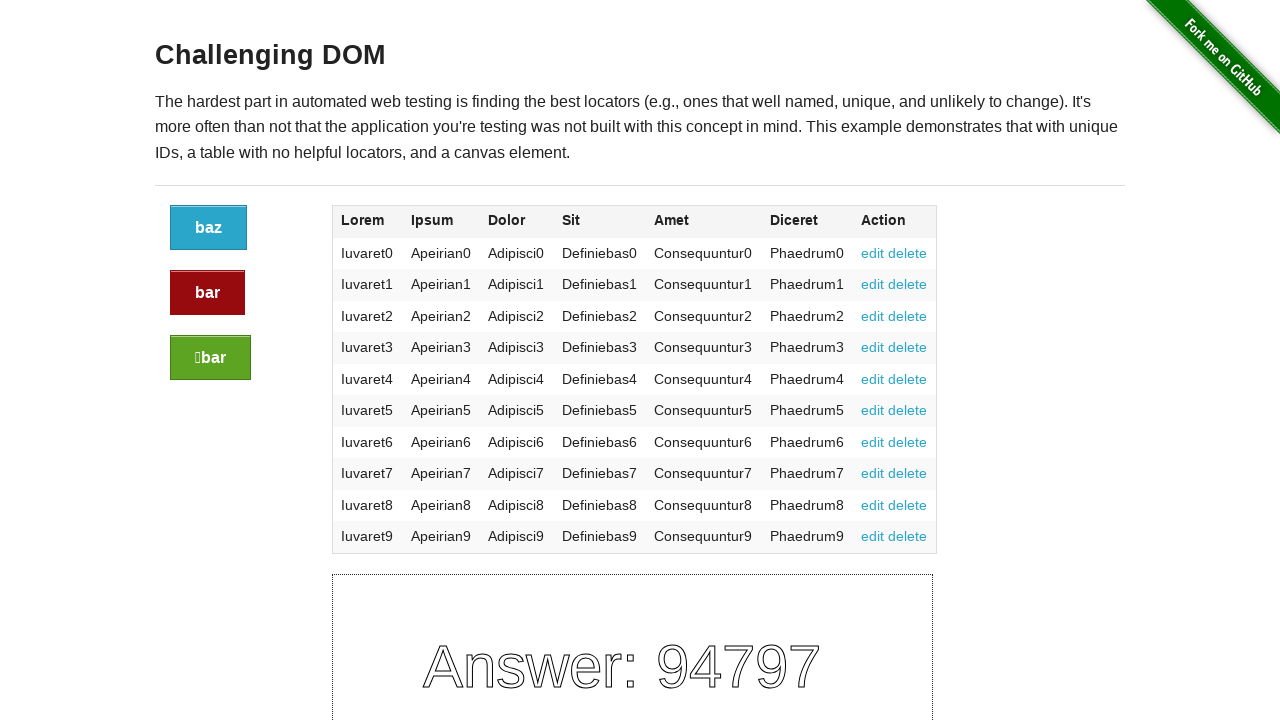

Verified table column headers are present
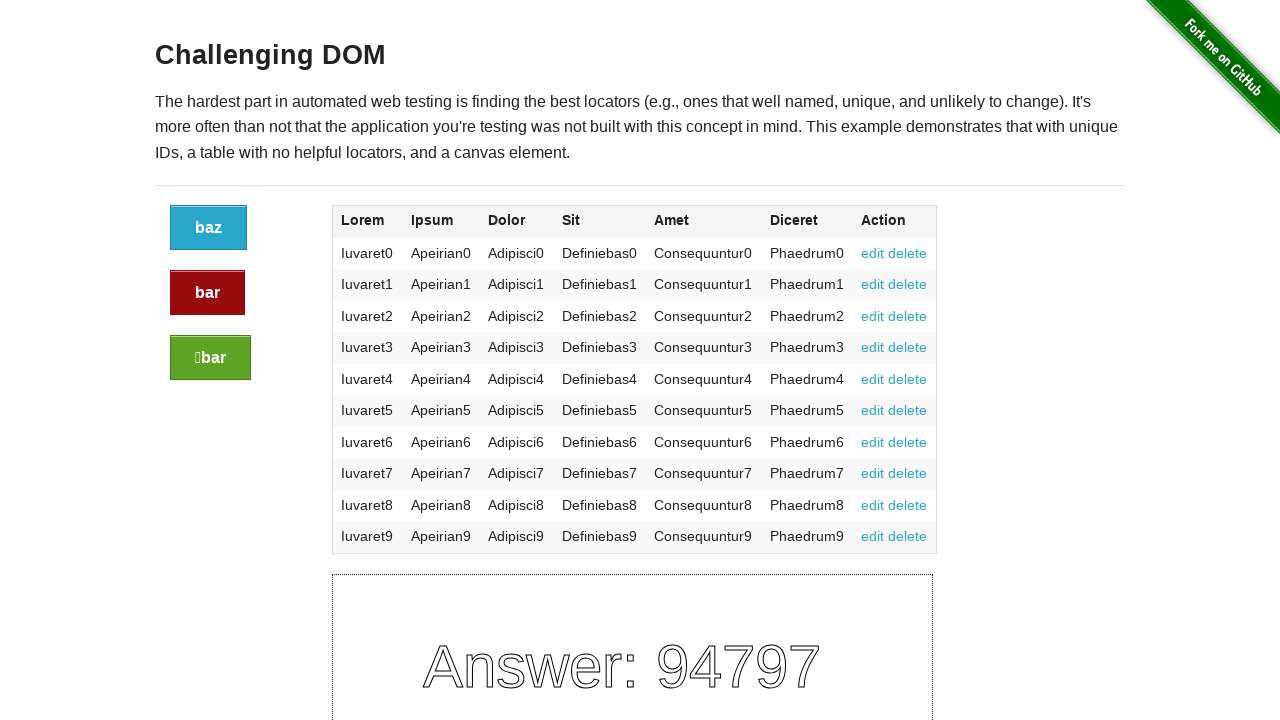

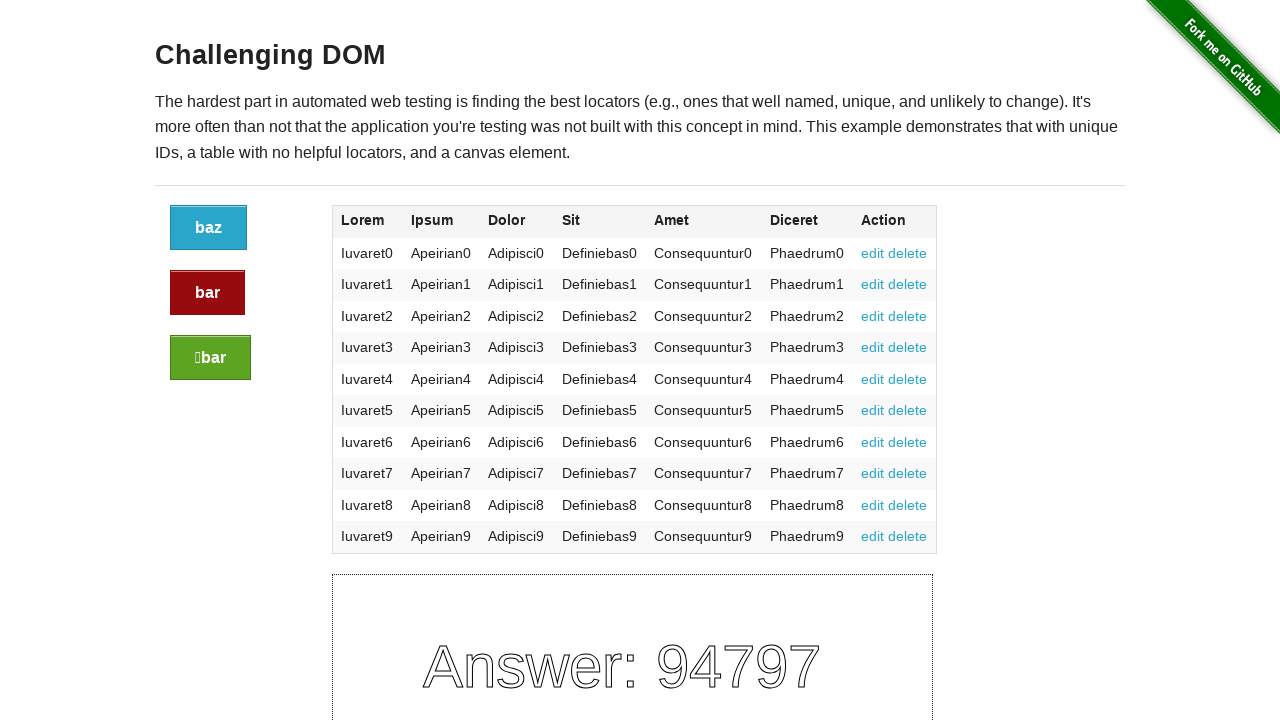